Tests form element display states by checking if email textbox, education textarea, age radio button, and user5 text are displayed, and fills in the displayed elements

Starting URL: https://automationfc.github.io/basic-form/index.html

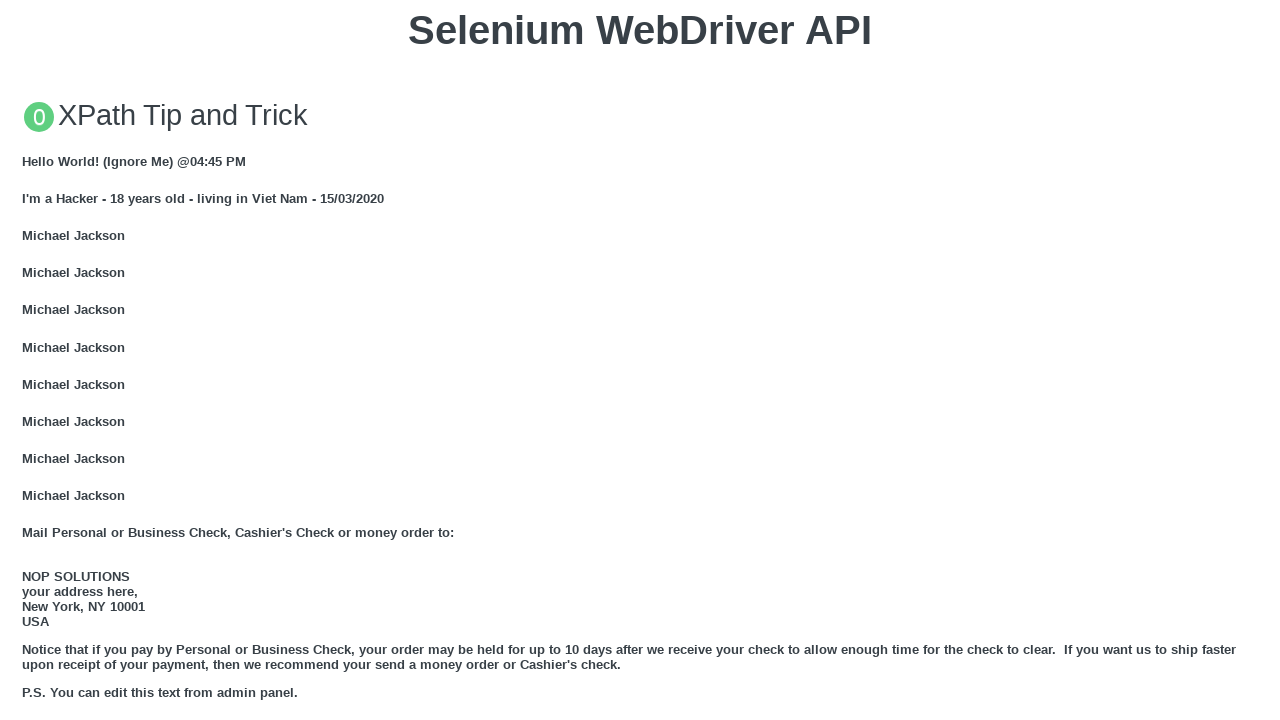

Email textbox is visible
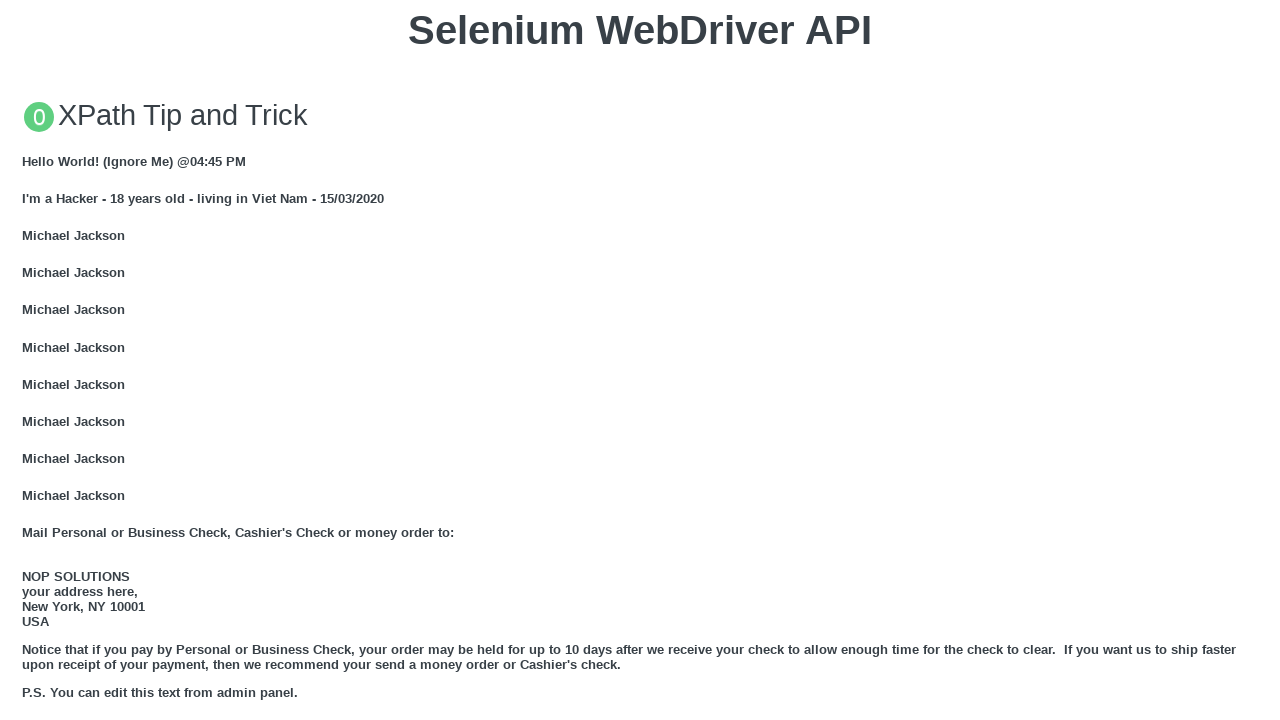

Filled email textbox with 'selenium webdriver' on #mail
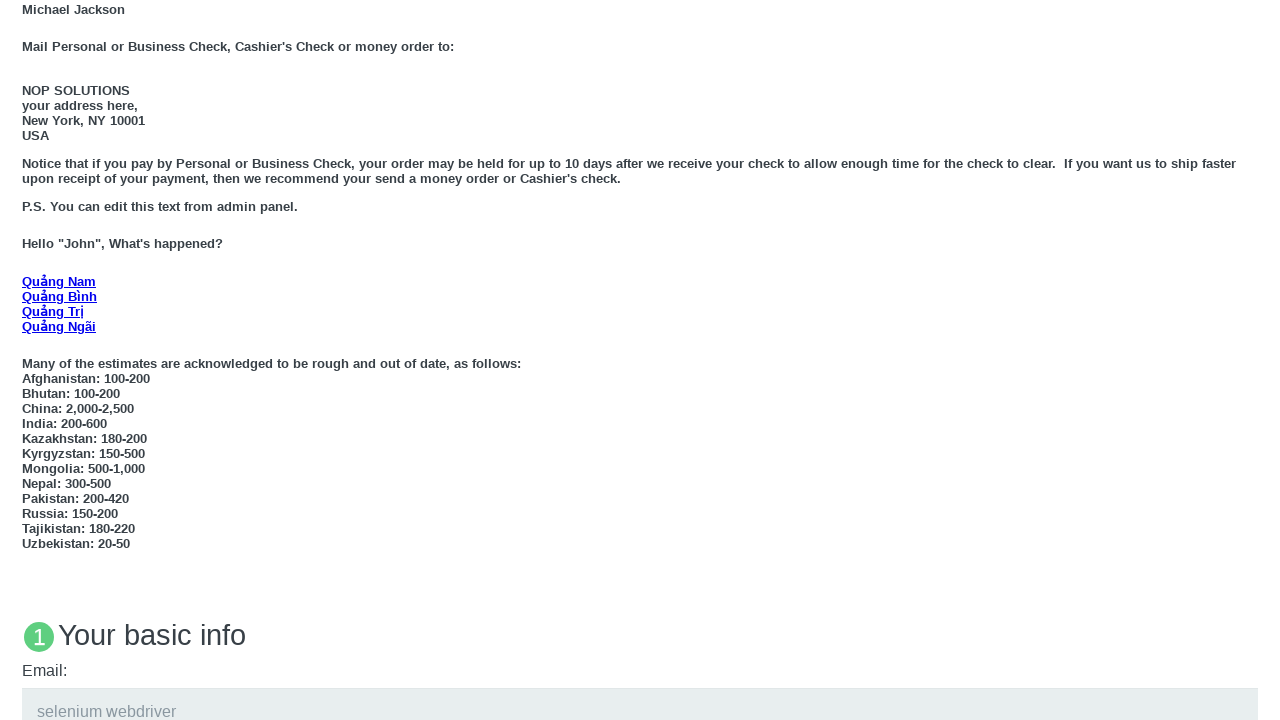

Education textarea is visible
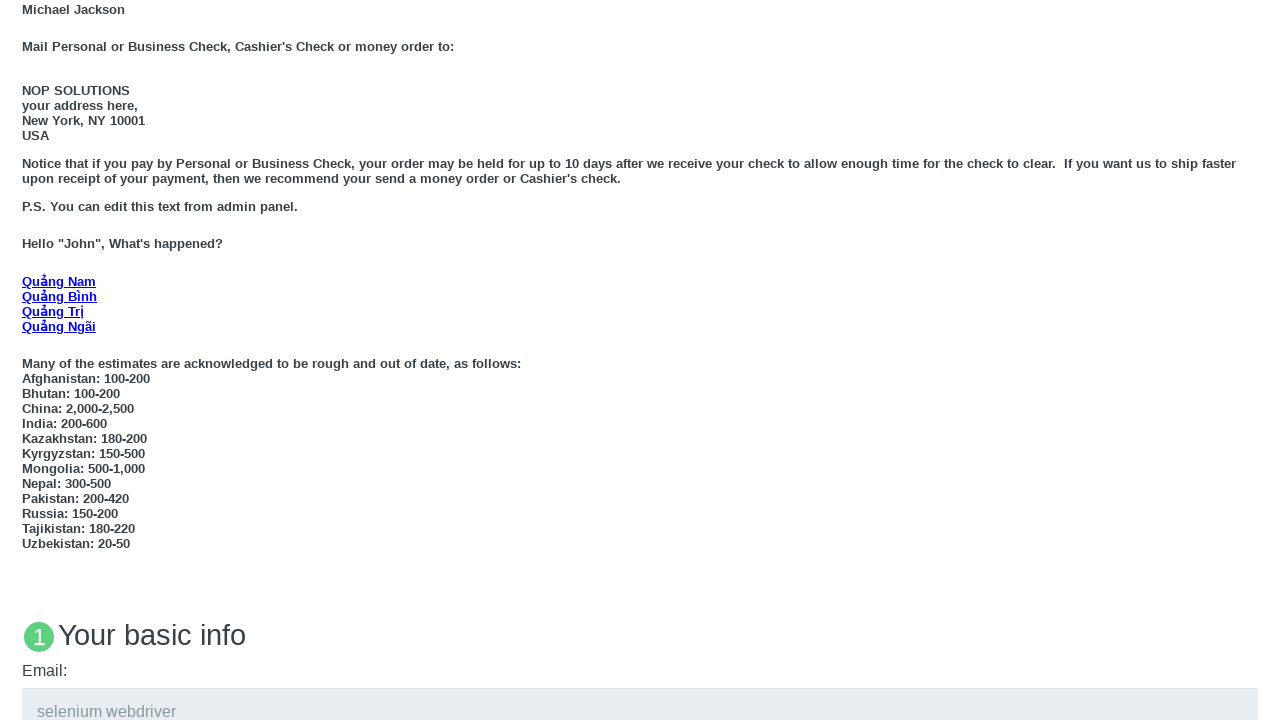

Filled education textarea with 'selenium grid' on #edu
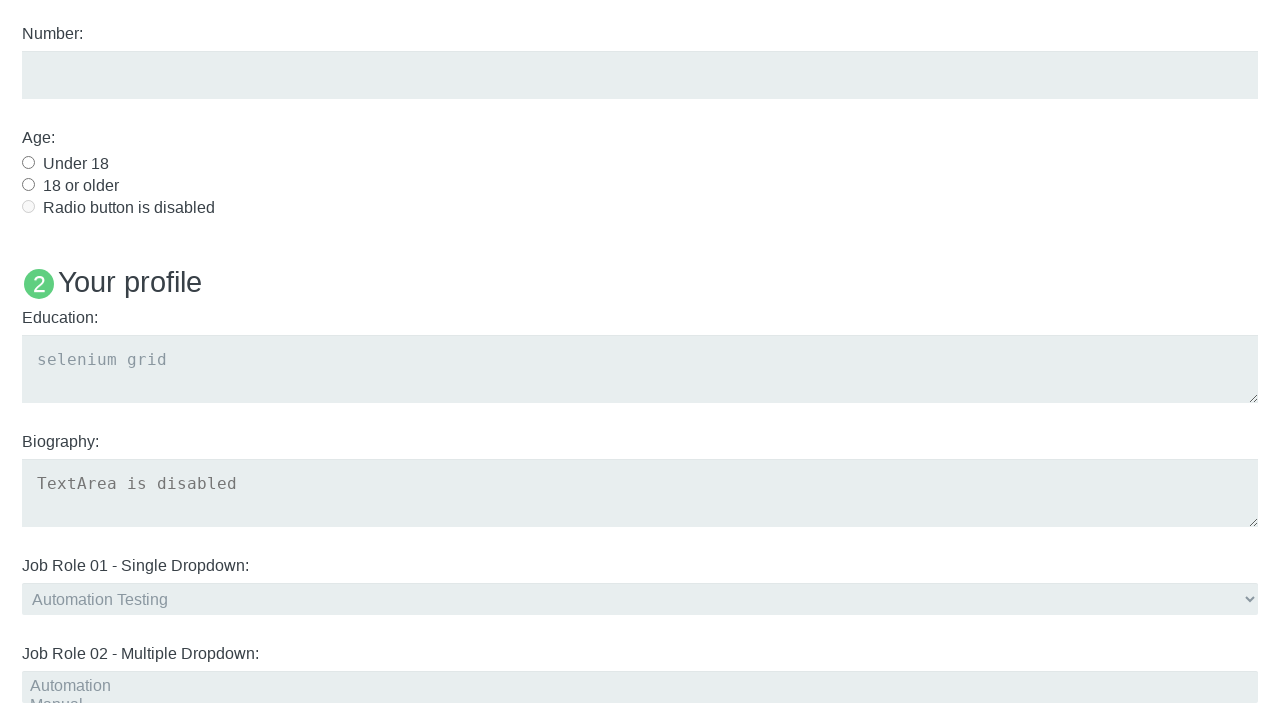

Age under 18 radio button is visible
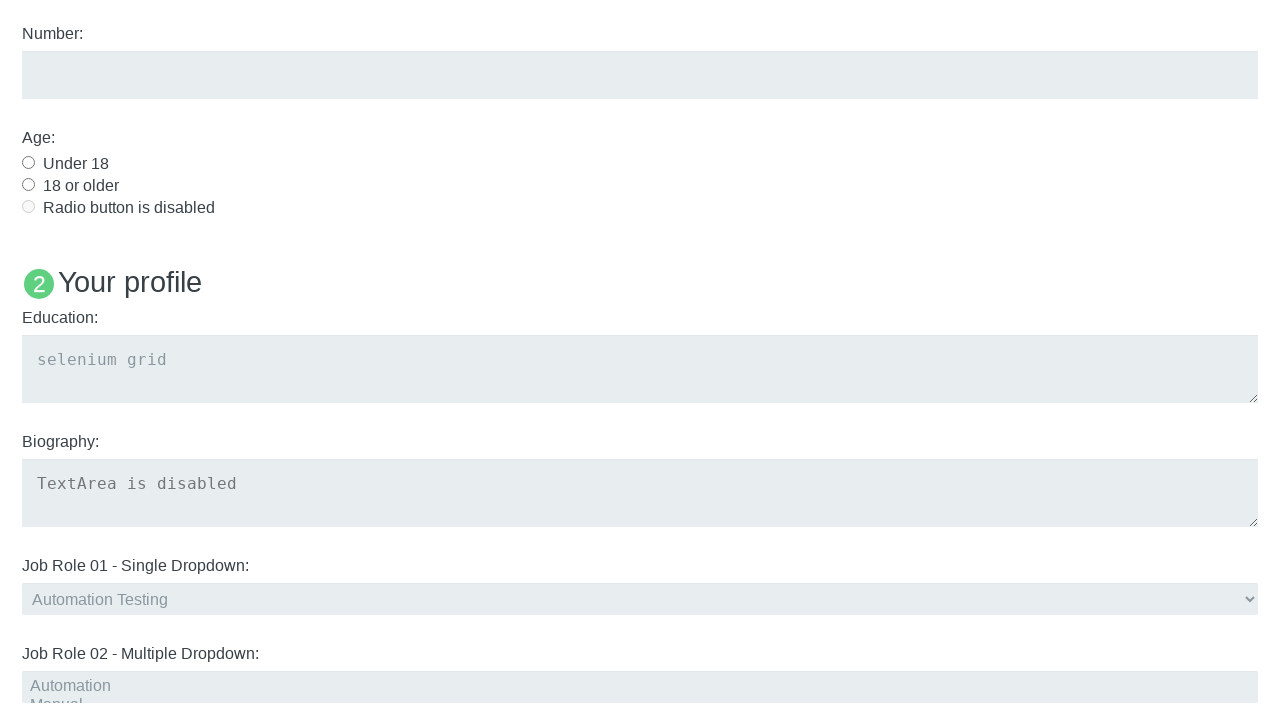

Clicked age under 18 radio button at (28, 162) on #under_18
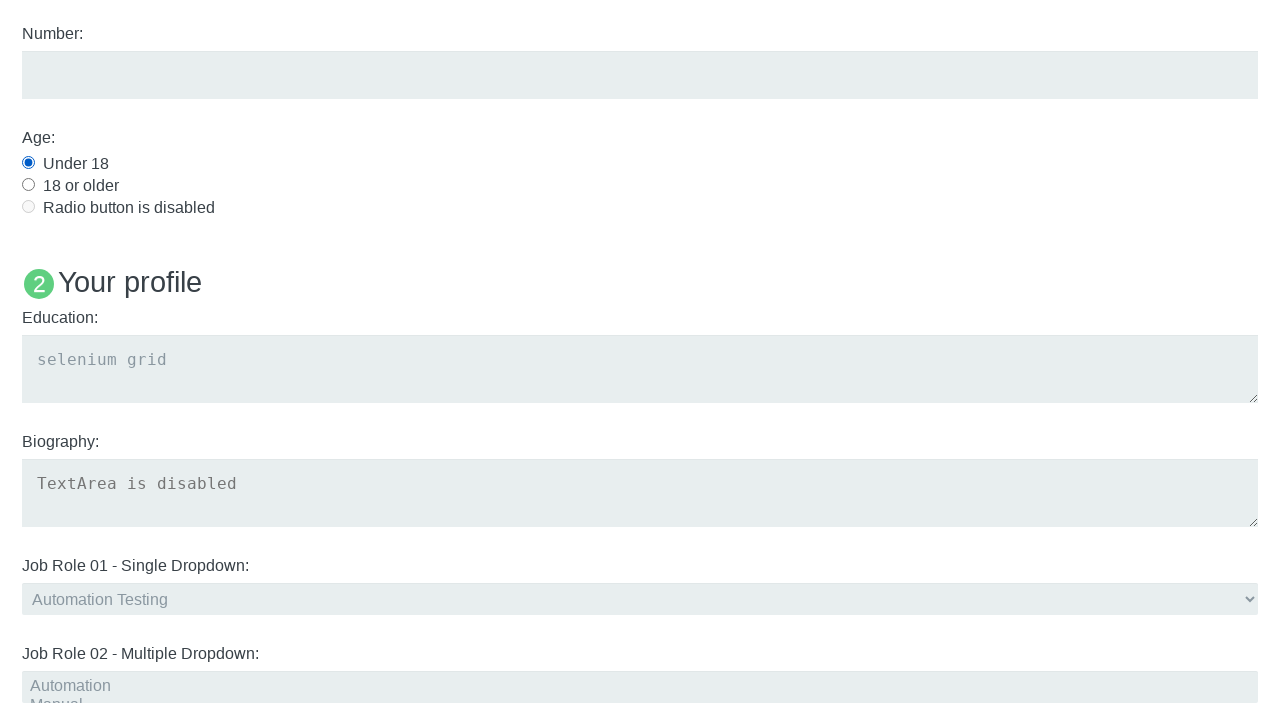

User5 text element is not visible
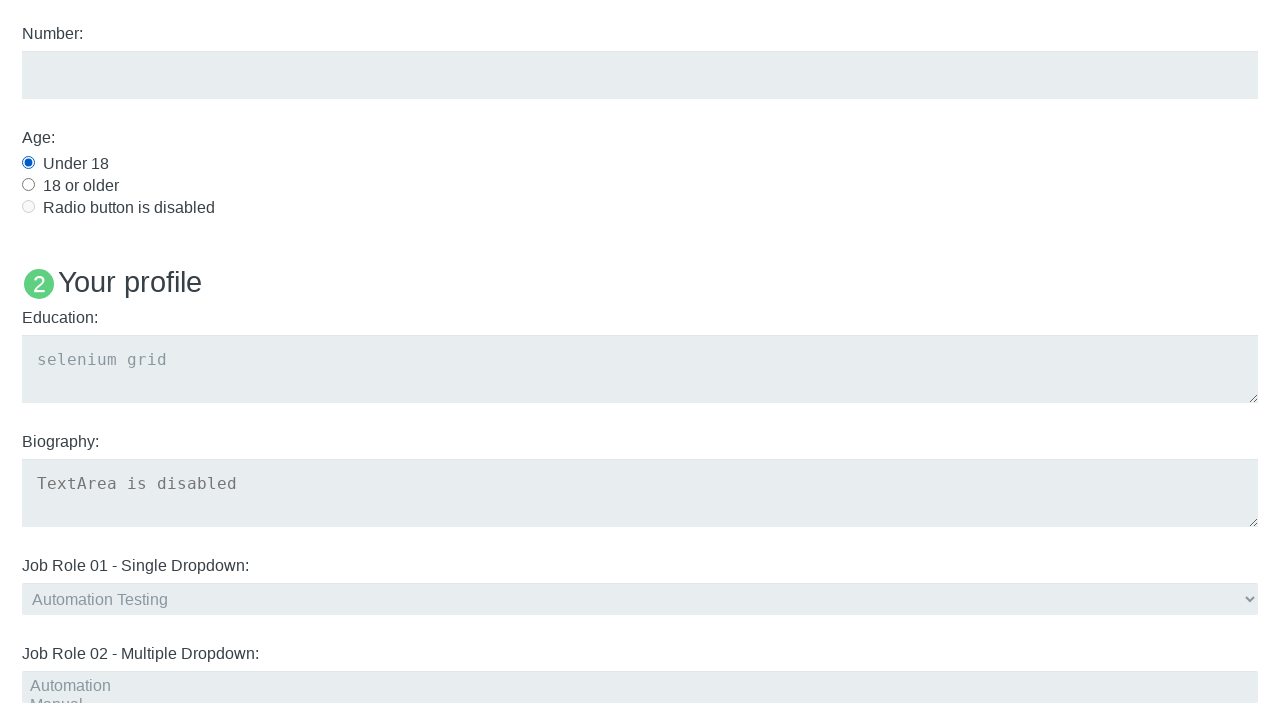

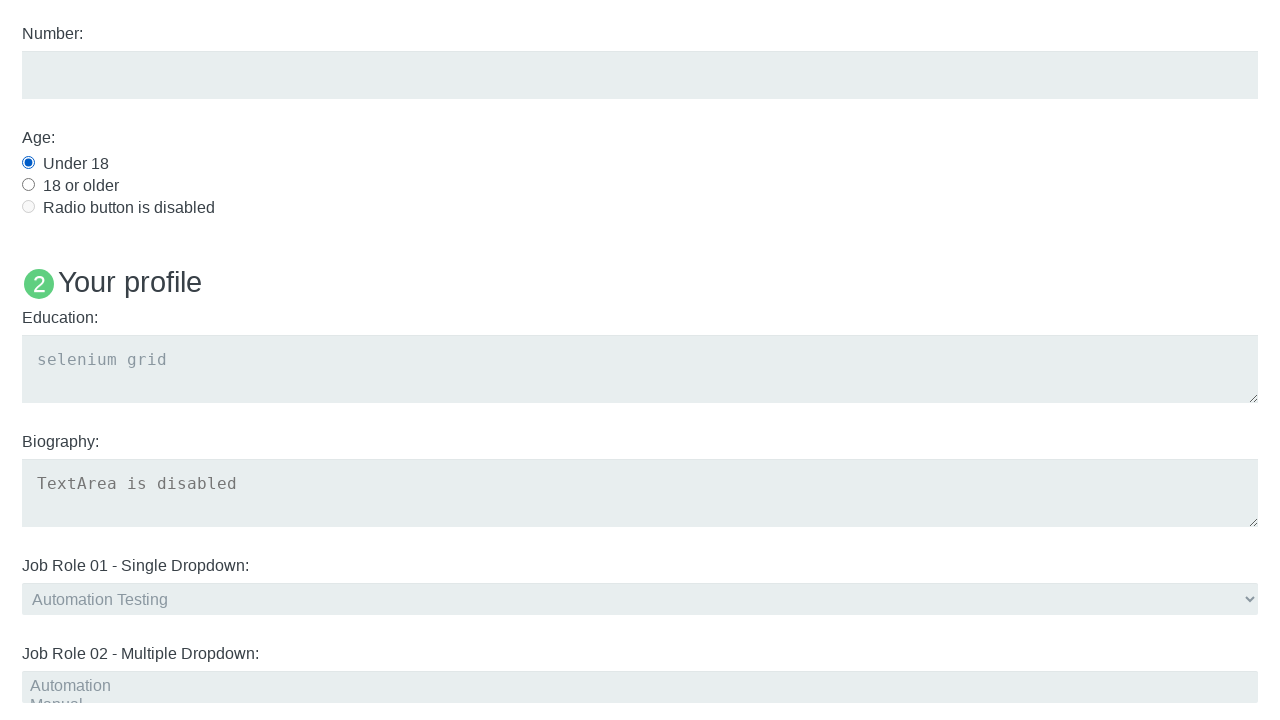